Creates a new paste on Pastebin by filling in code, selecting syntax highlighting and expiration options, entering a title, and submitting the form

Starting URL: https://pastebin.com/

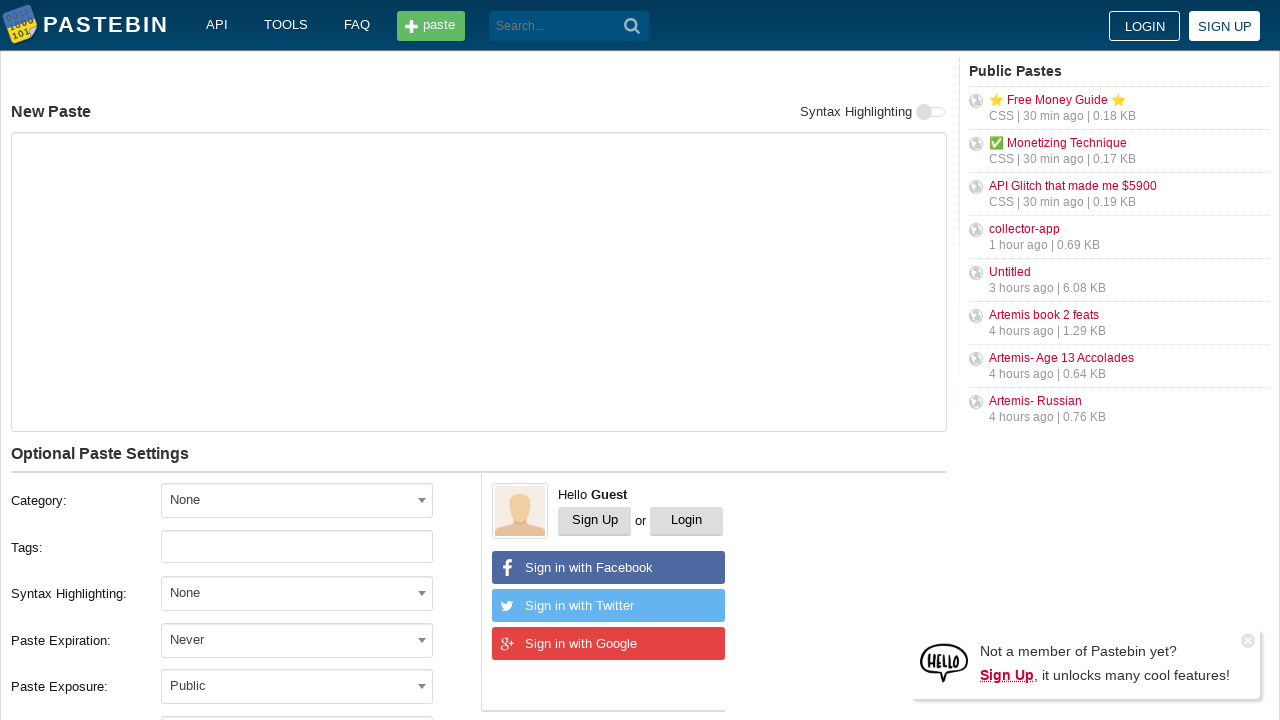

Clicked on the code/text area at (479, 282) on #postform-text
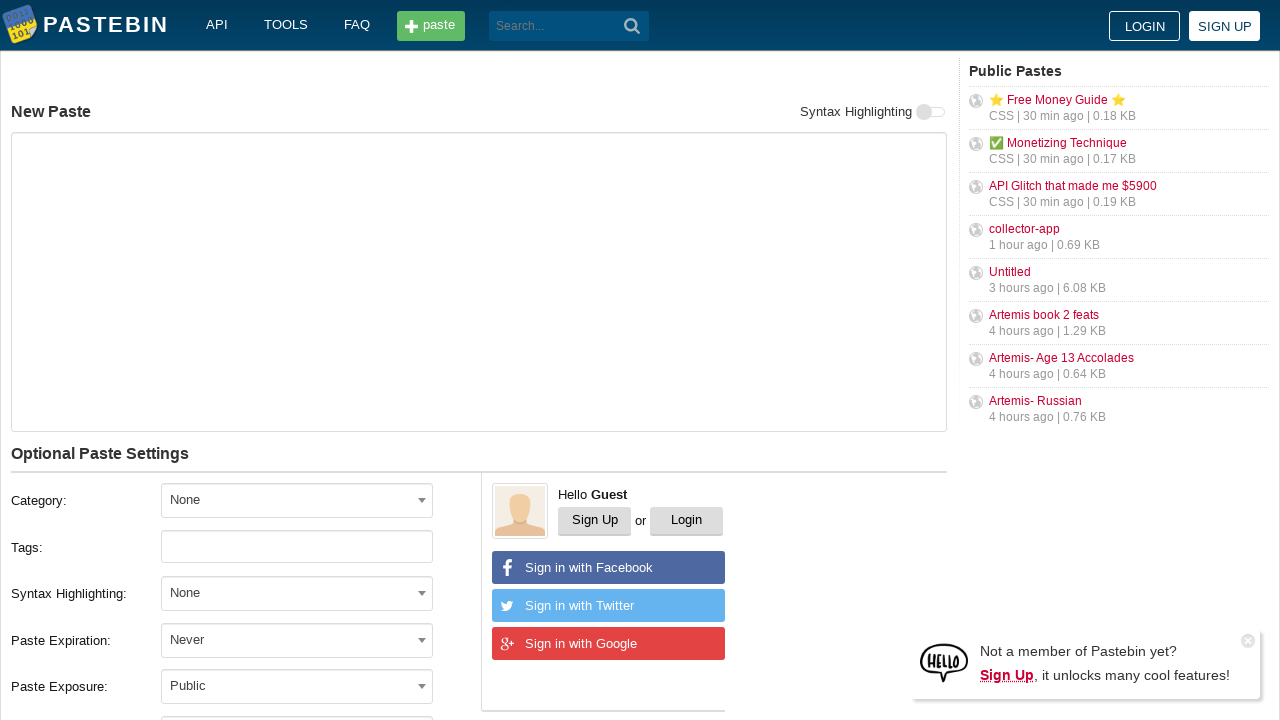

Filled code area with Python sample code on #postform-text
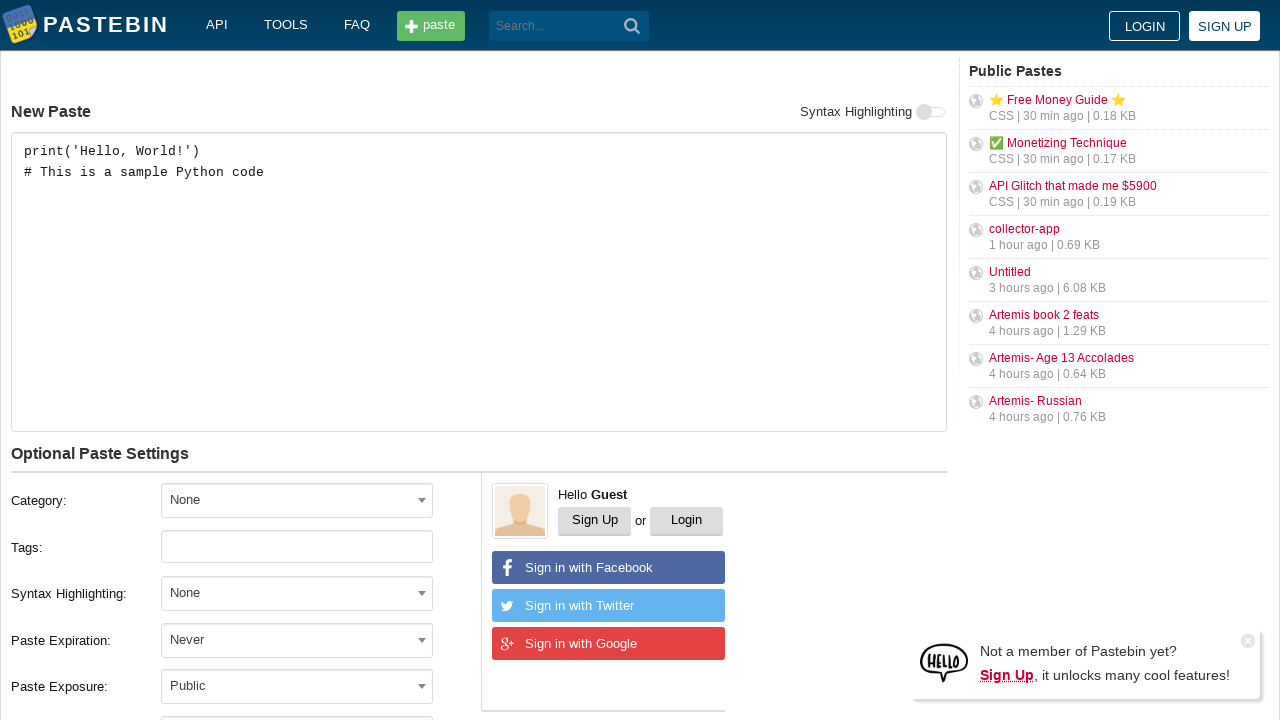

Clicked on syntax highlighting dropdown at (297, 593) on #select2-postform-format-container
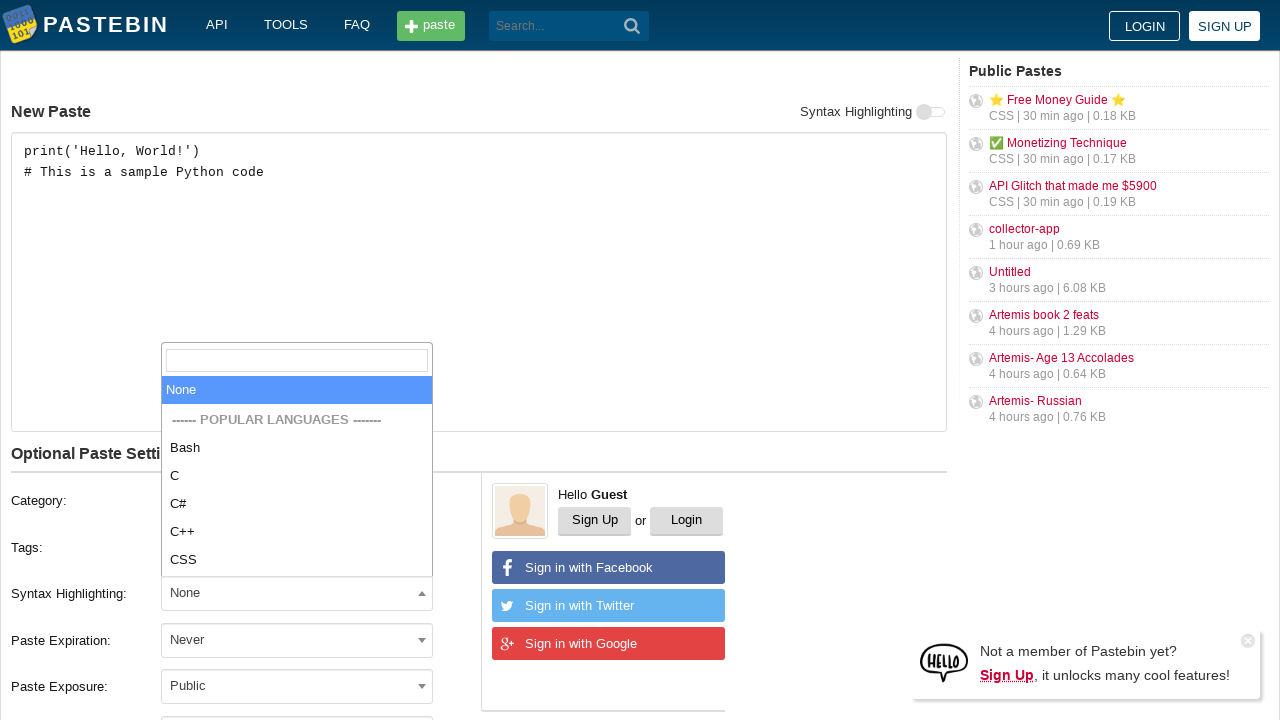

Syntax highlighting dropdown options loaded
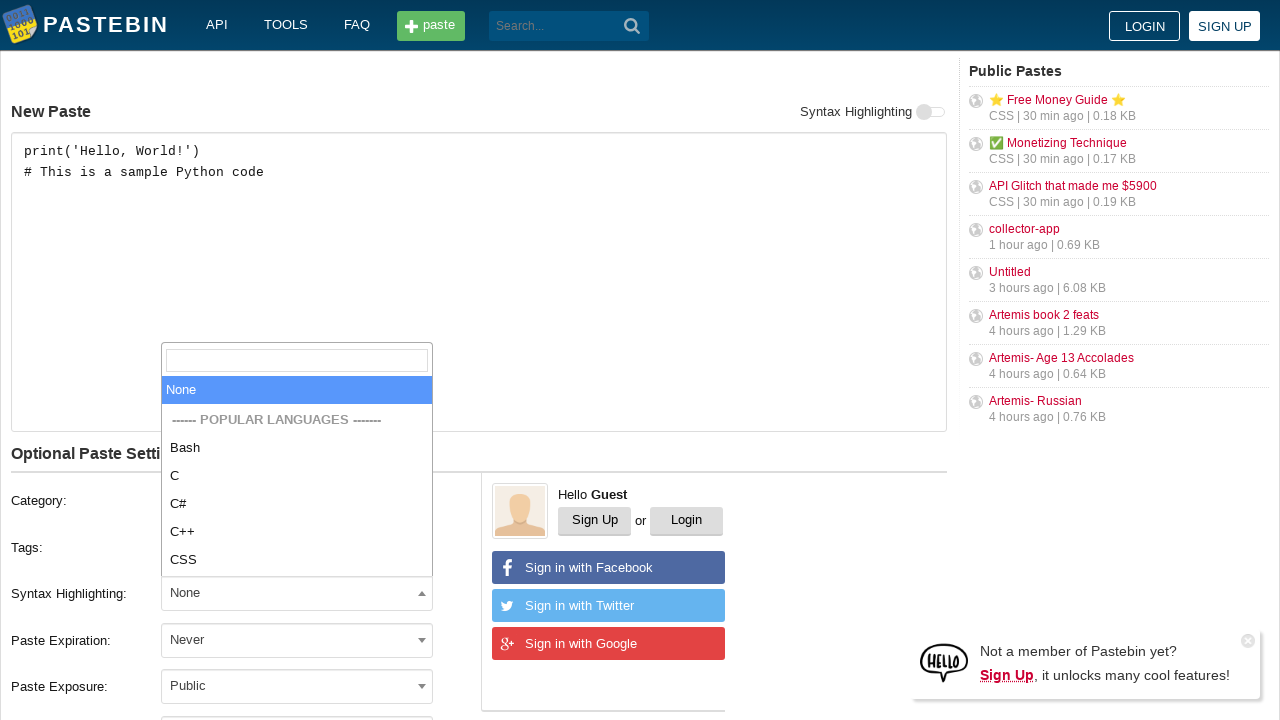

Selected Python as syntax highlighting option at (297, 476) on xpath=//*[contains(@id, 'select2-postform-format-result') and @role='option' and
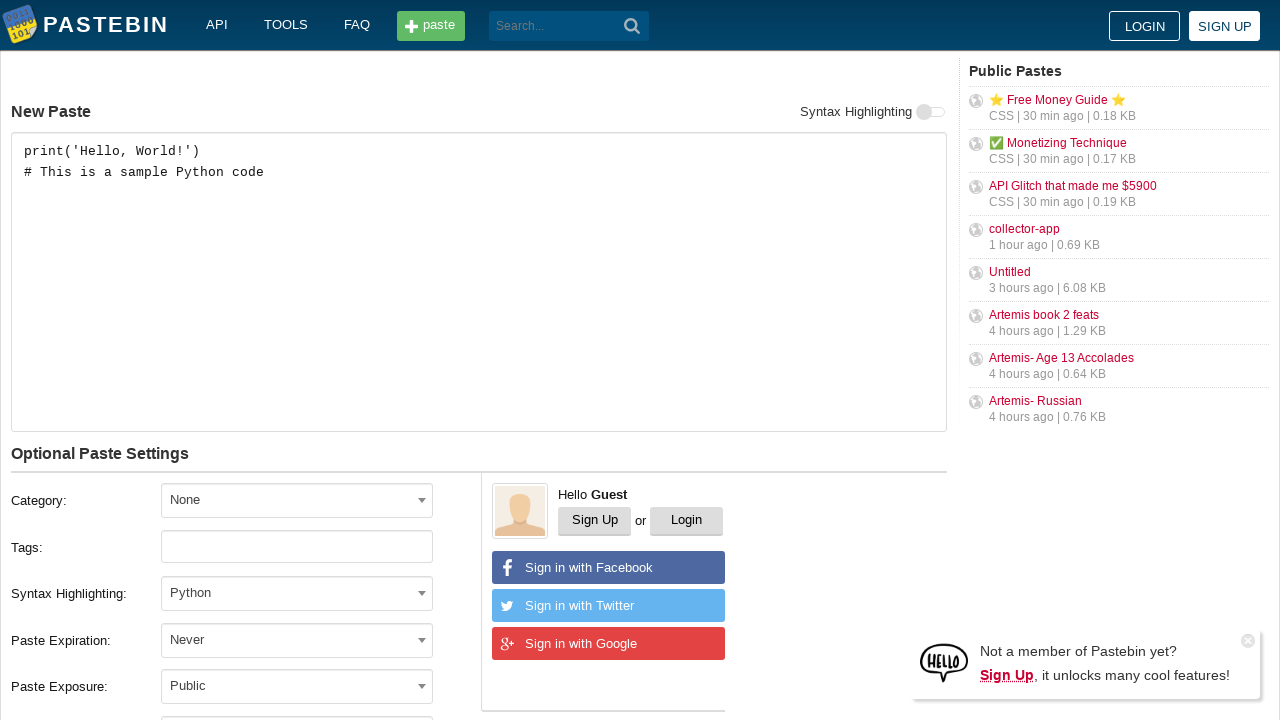

Clicked on expiration time dropdown at (297, 640) on #select2-postform-expiration-container
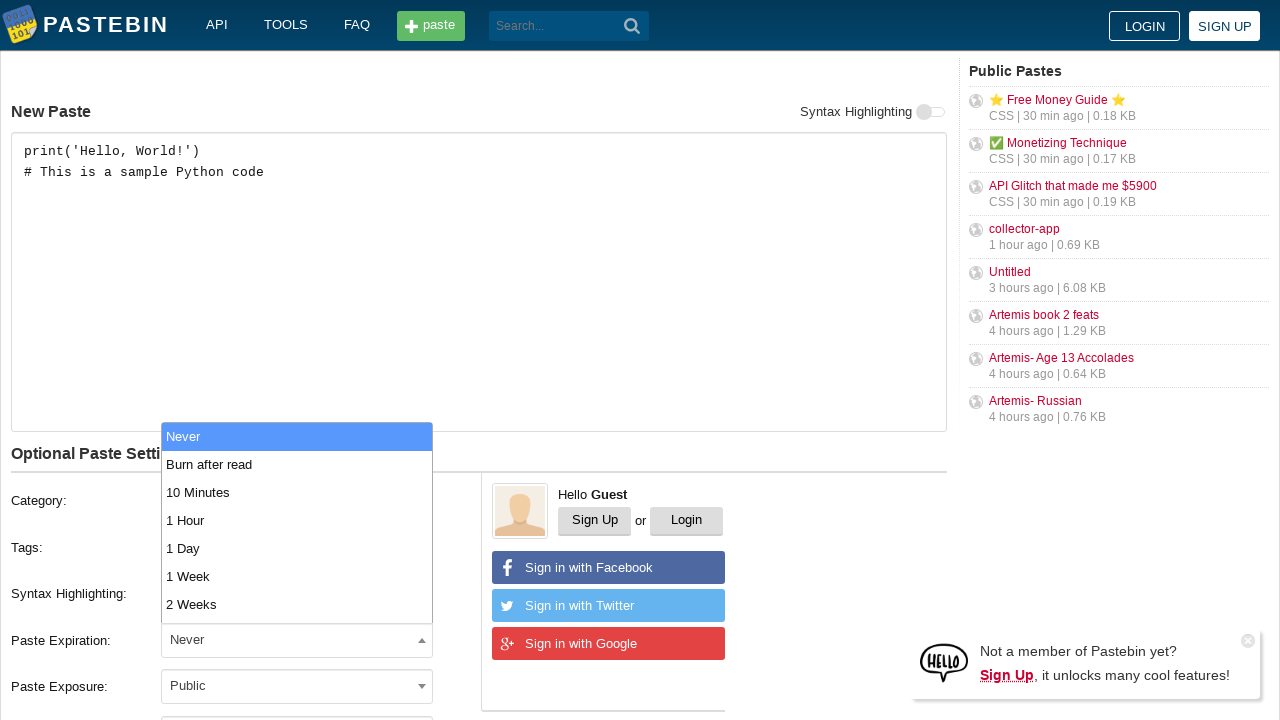

Expiration time dropdown options loaded
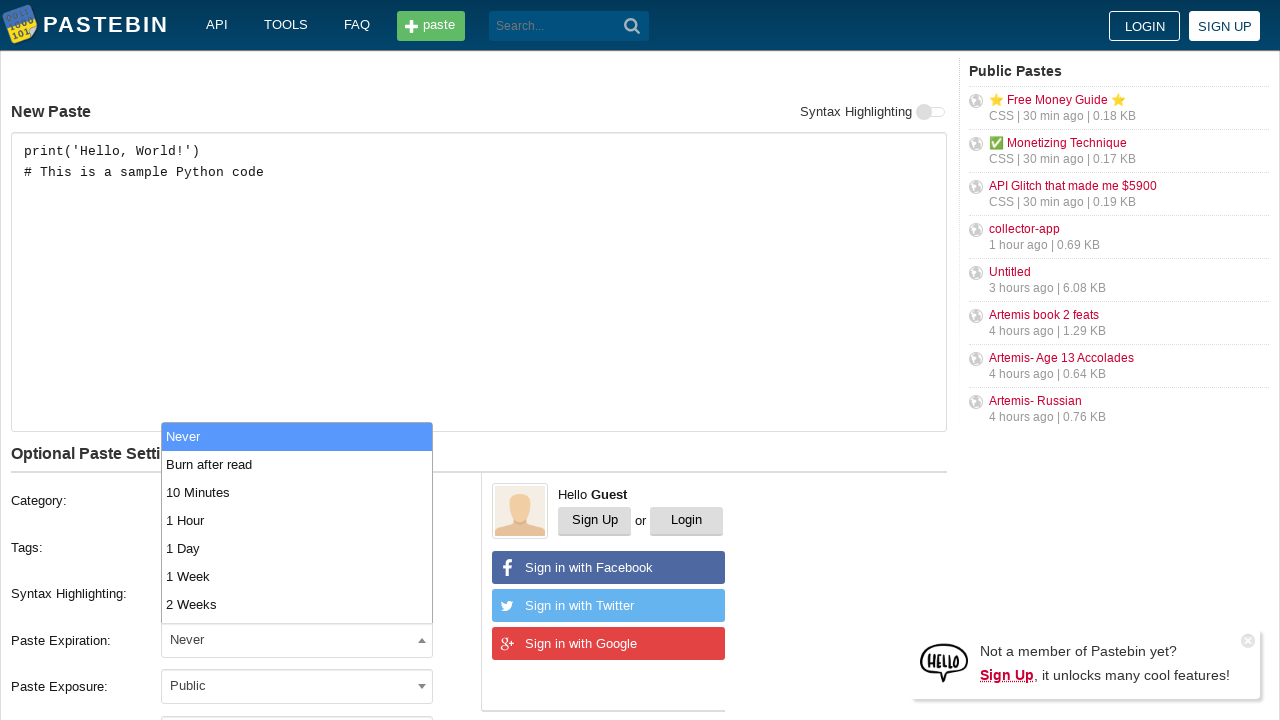

Selected '10 Minutes' as paste expiration time at (297, 492) on xpath=//*[contains(@id, 'select2-postform-expiration-result') and @role='option'
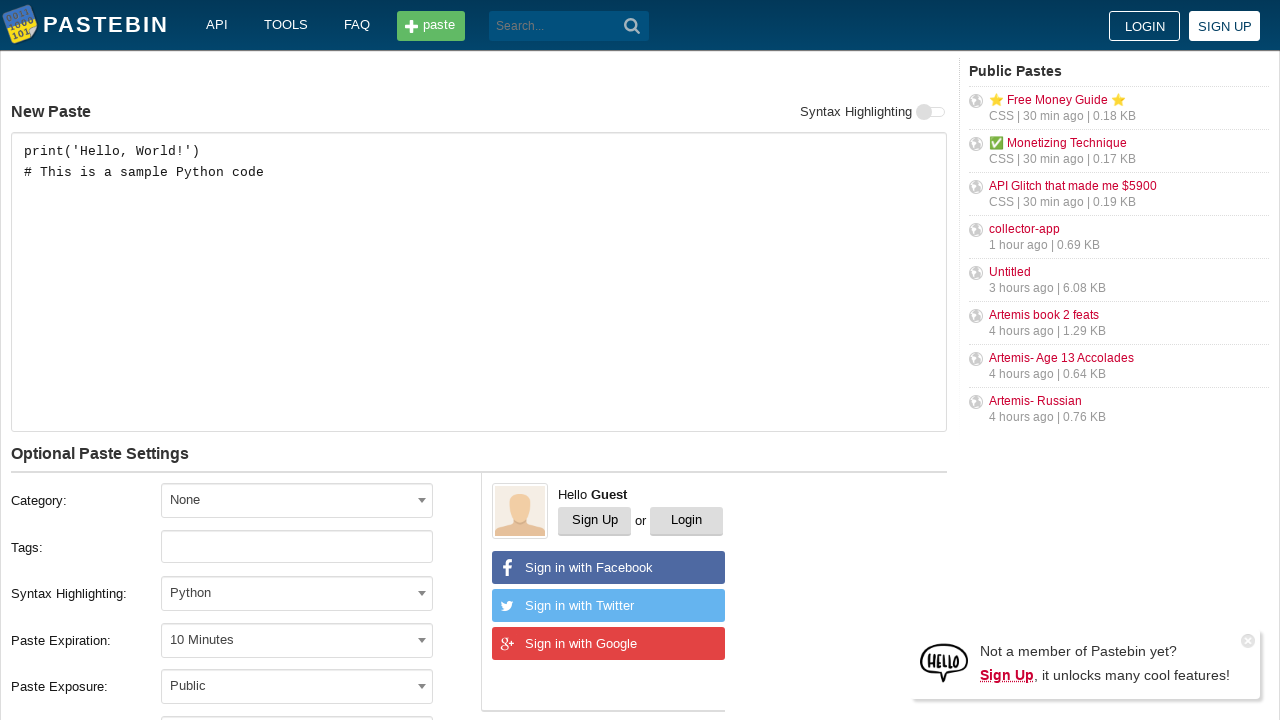

Clicked on paste name/title field at (297, 361) on #postform-name
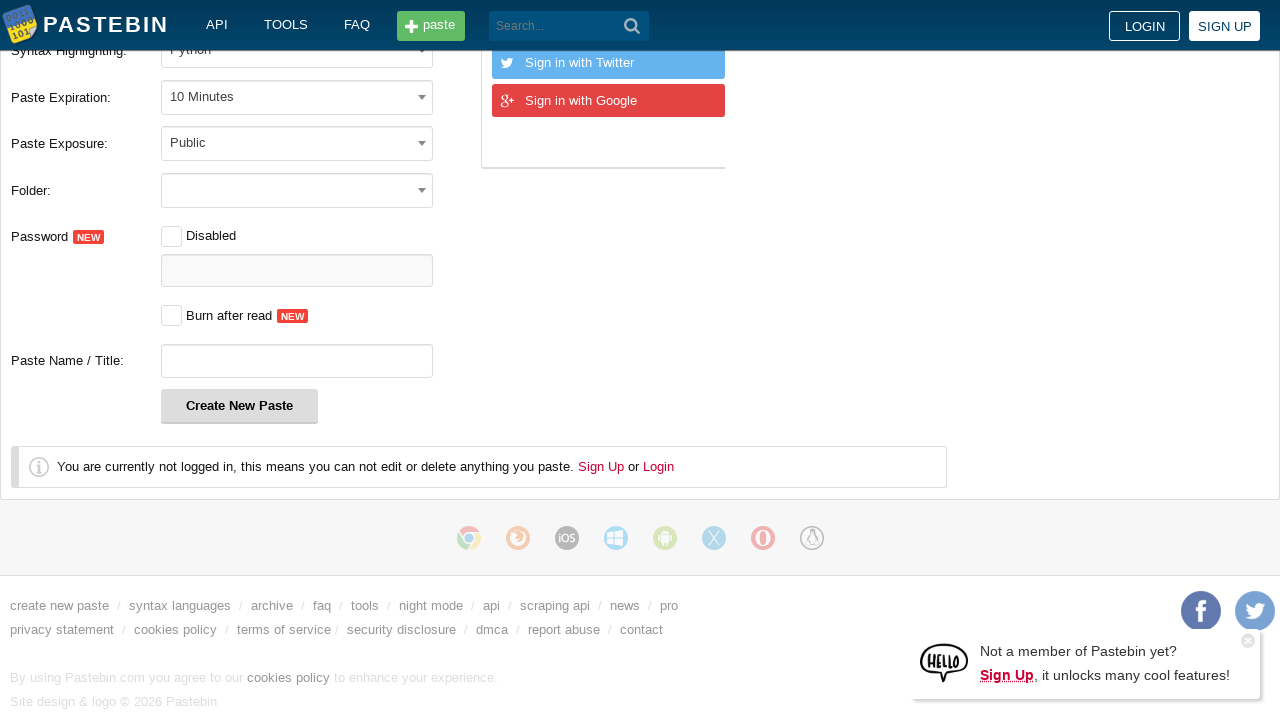

Filled paste name field with 'Sample Python Code Test' on #postform-name
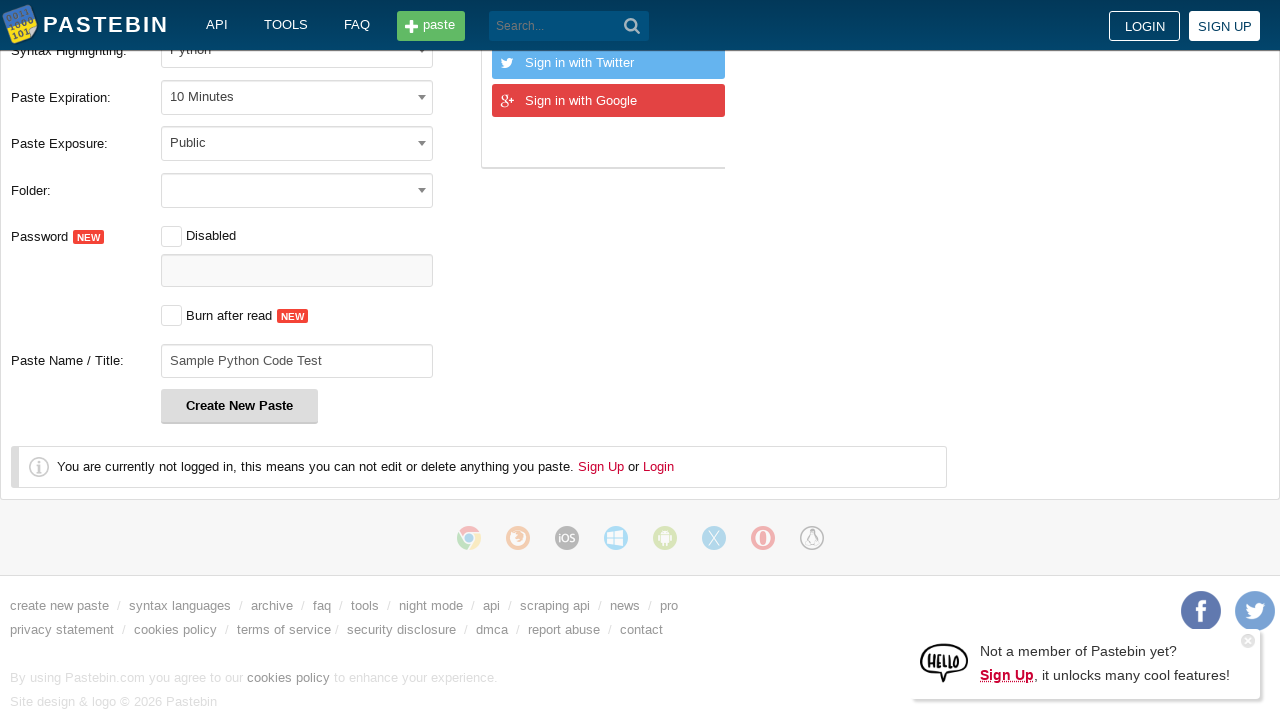

Clicked 'Create New Paste' button to submit the form at (240, 406) on text='Create New Paste'
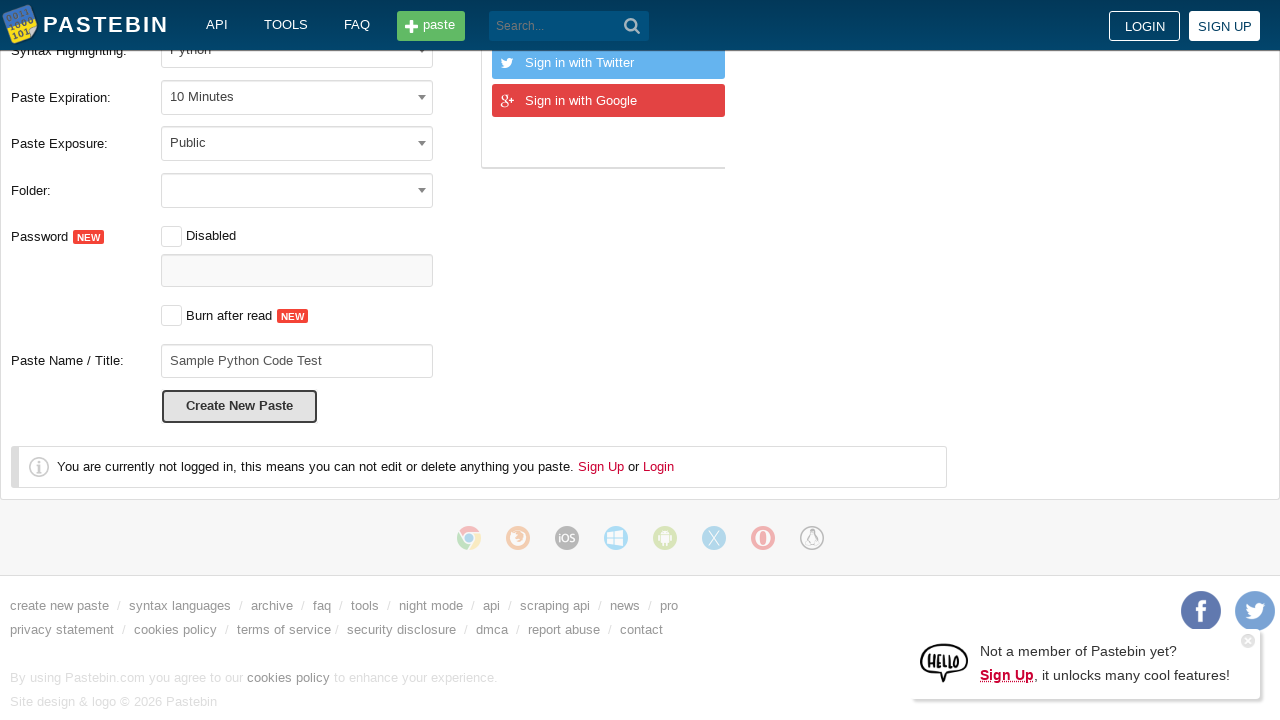

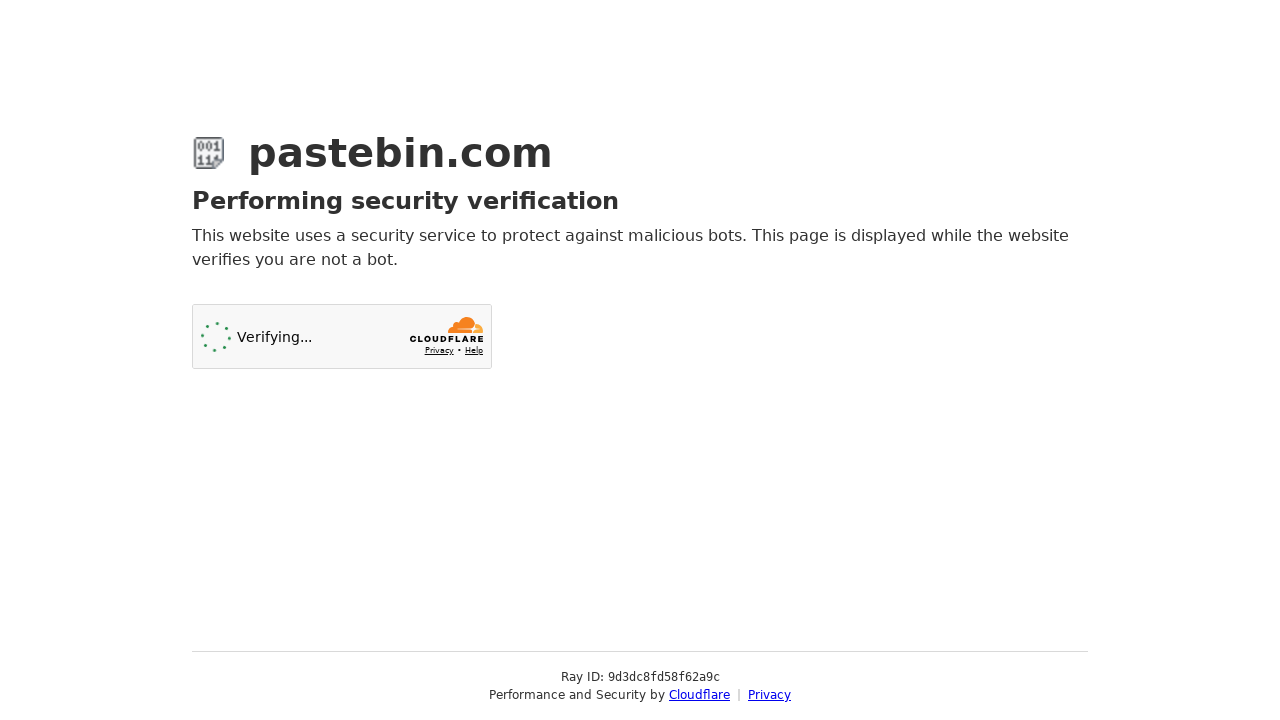